Clicks on the letter B link and verifies languages starting with 'B' are displayed

Starting URL: https://www.99-bottles-of-beer.net/abc.html

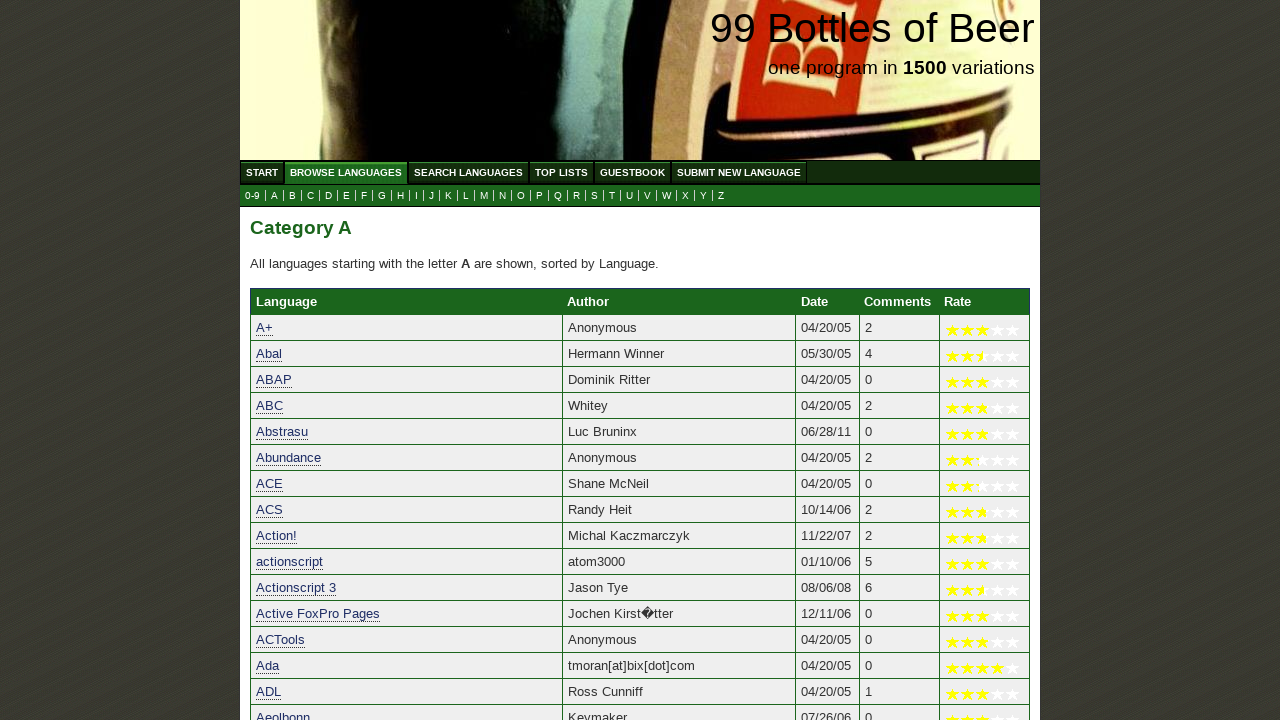

Clicked on the letter B link at (292, 196) on a[href='b.html']
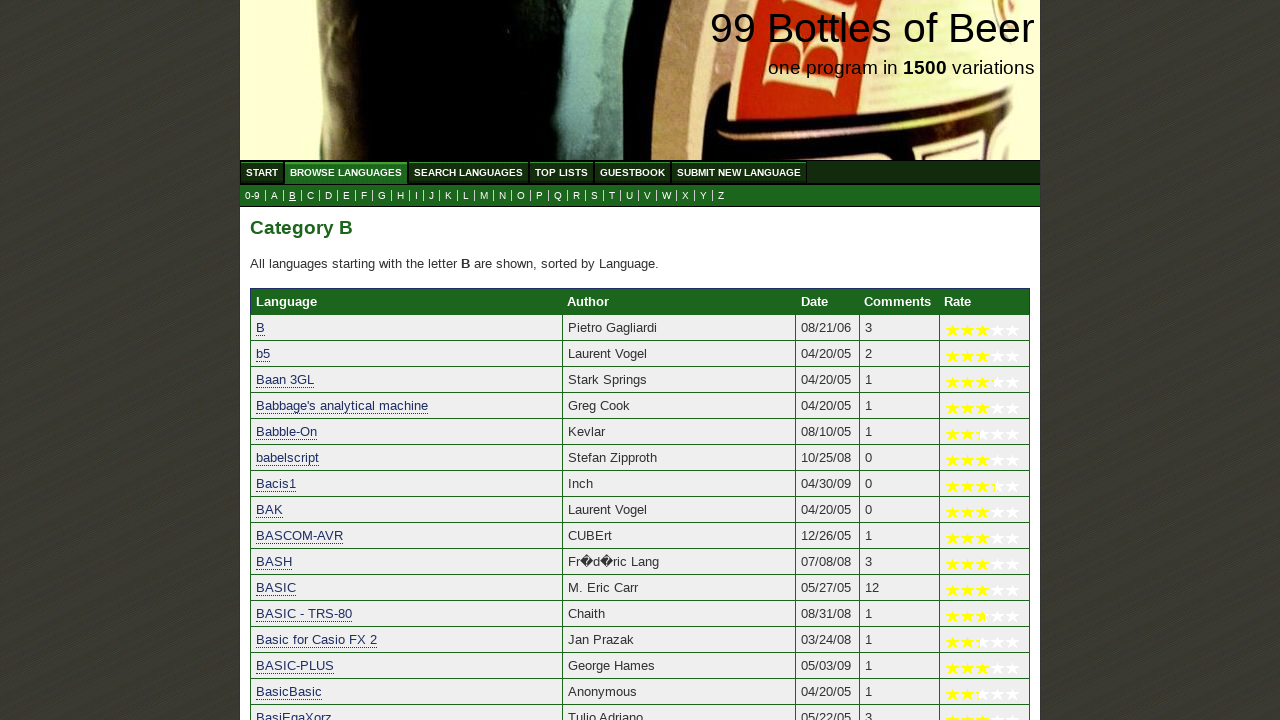

Waited for languages starting with B to load
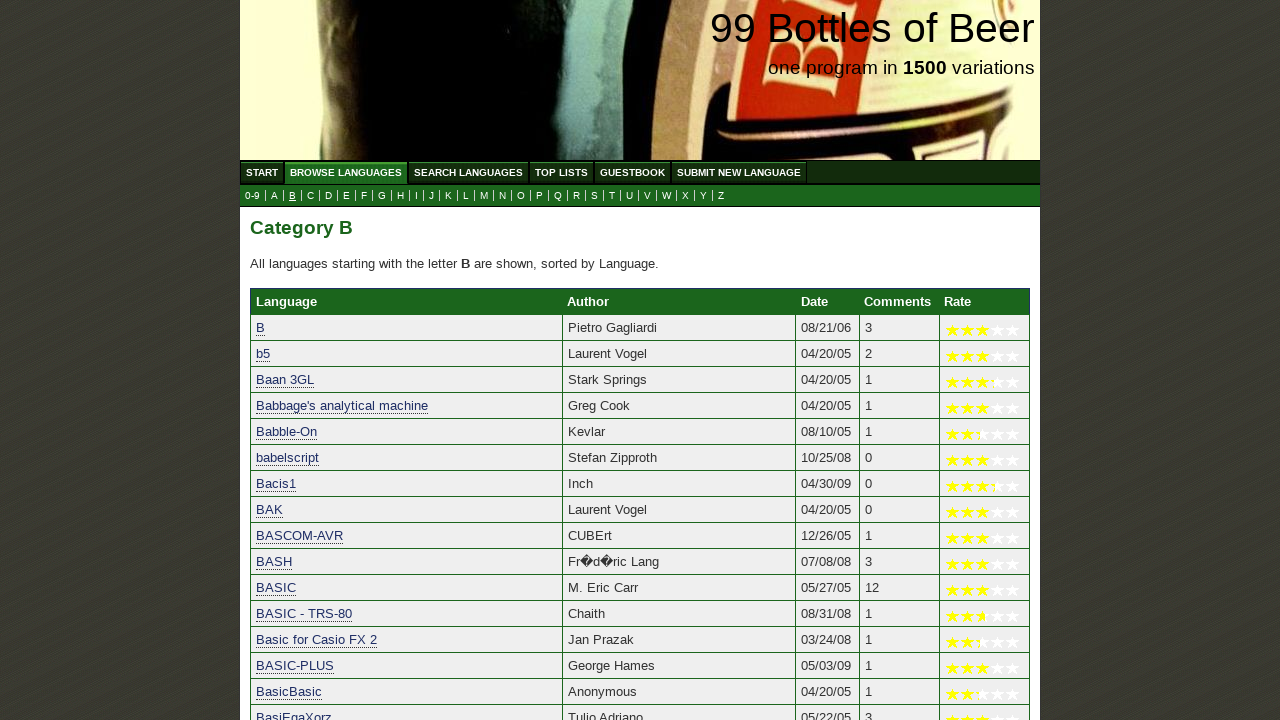

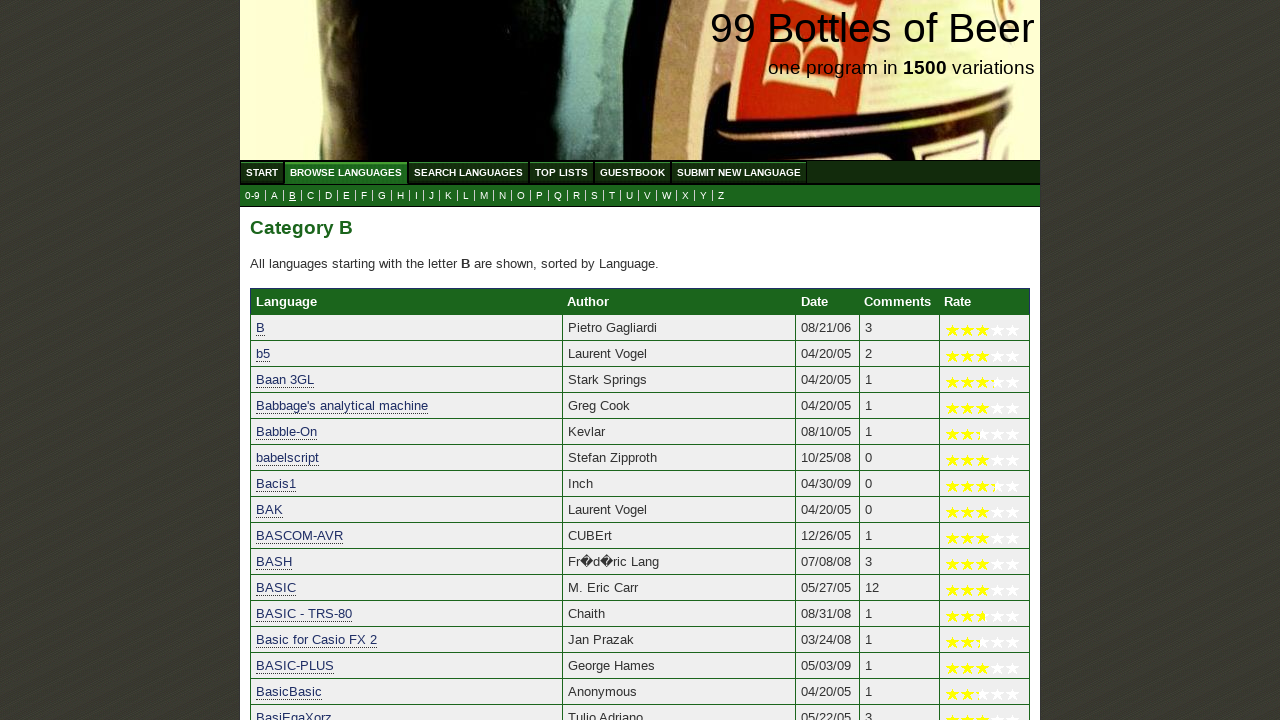